Tests form filling on a dynamic attributes training page by entering username, password, confirm password, and email using various XPath selectors that handle dynamic class names, then clicking the Sign Up button and verifying the confirmation message.

Starting URL: https://v1.training-support.net/selenium/dynamic-attributes

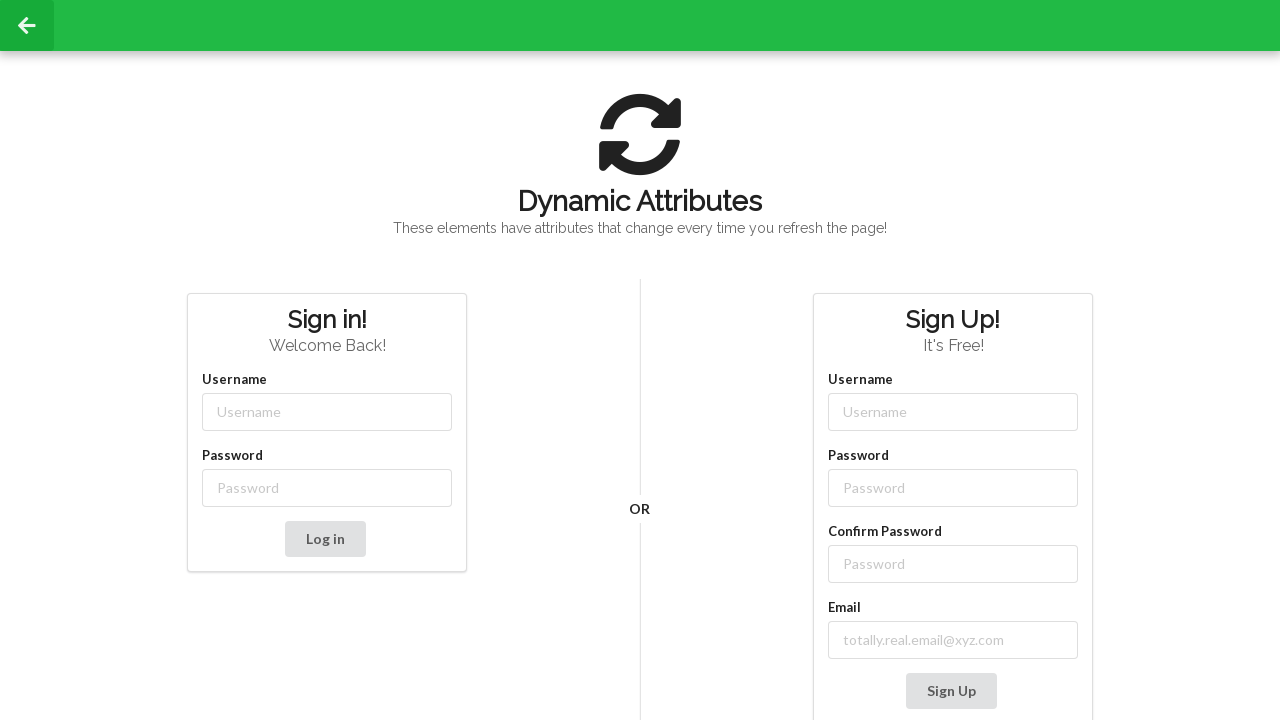

Filled username field with 'harrypotter' using partial class match on input[class*='-username']
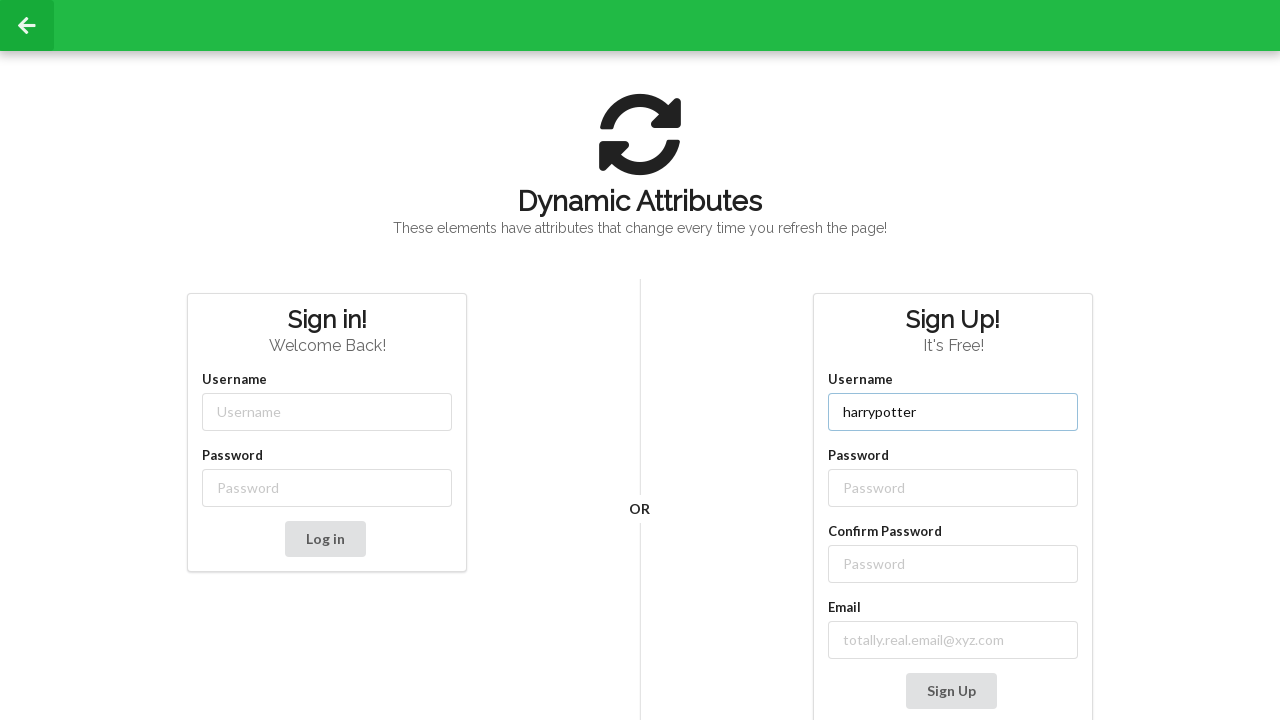

Filled password field with 'ronhermionie' using partial class match on input[class*='-password']
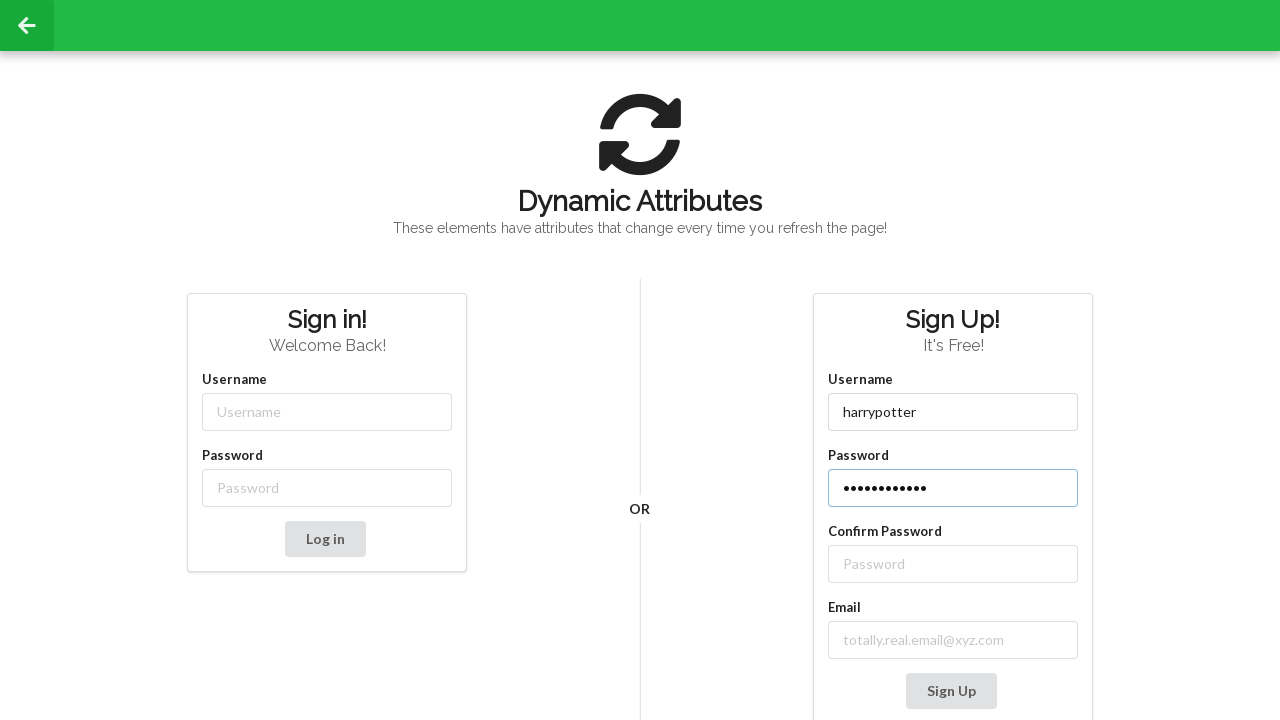

Filled confirm password field with 'ronhermionie' using XPath sibling selector on //label[text()='Confirm Password']/following-sibling::input
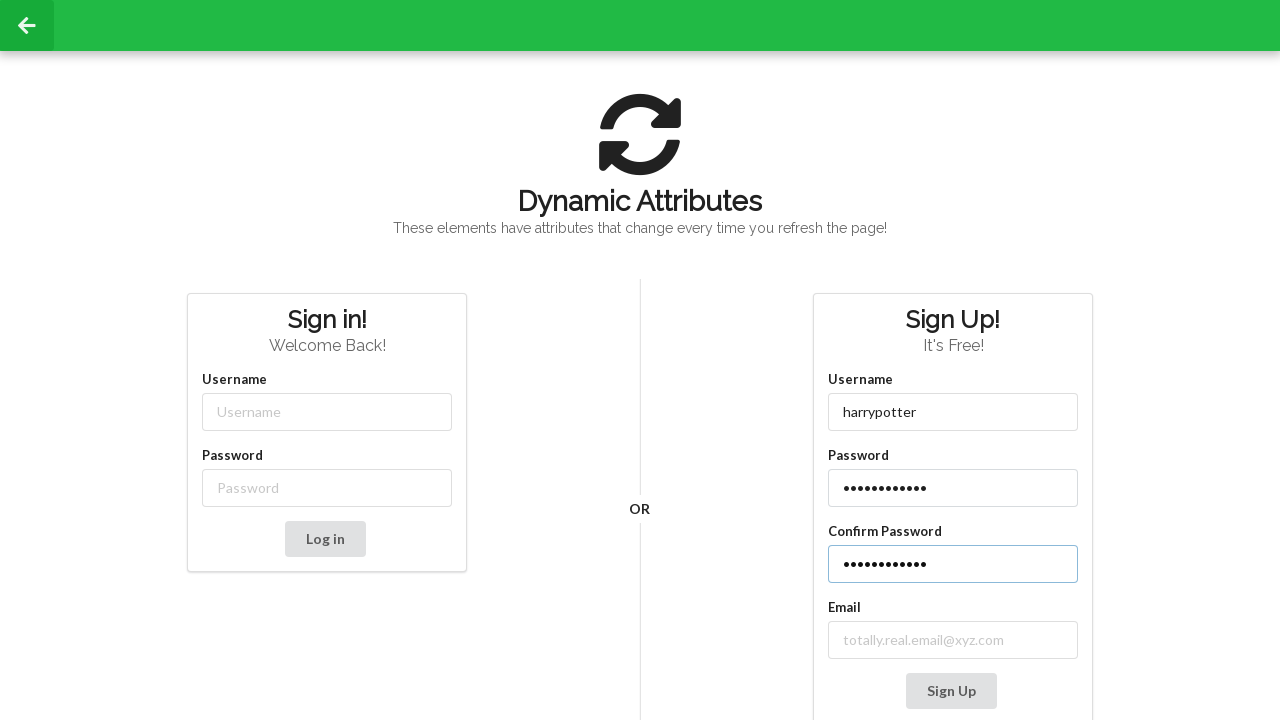

Filled email field with 'harry.potter@gmail.com' using starts-with class selector on input[class^='email-']
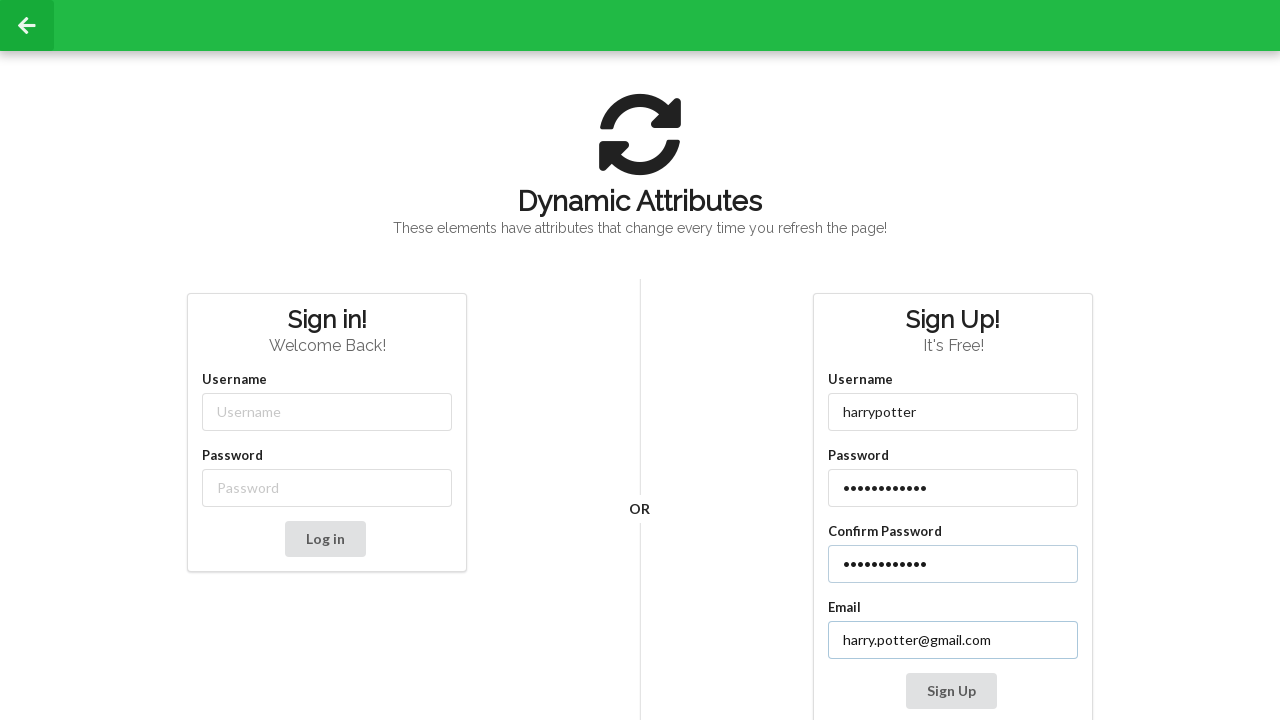

Clicked Sign Up button to submit form at (951, 691) on button:has-text('Sign Up')
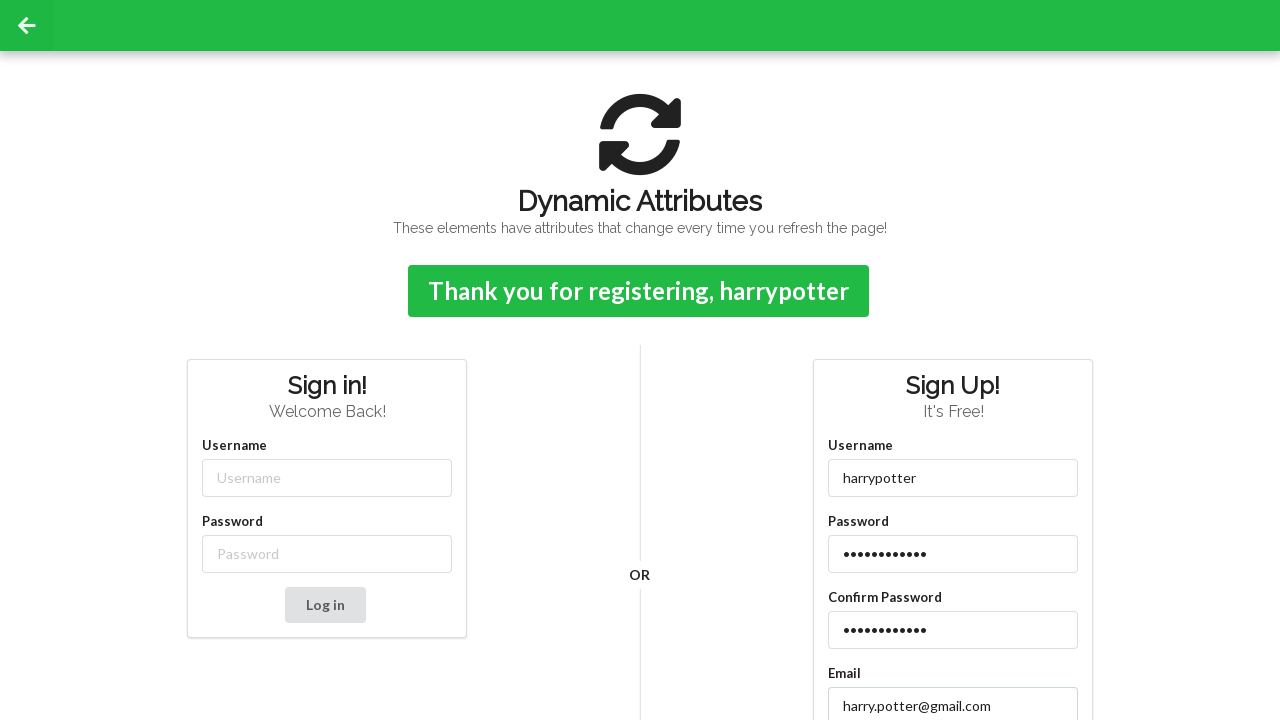

Confirmation message appeared on page
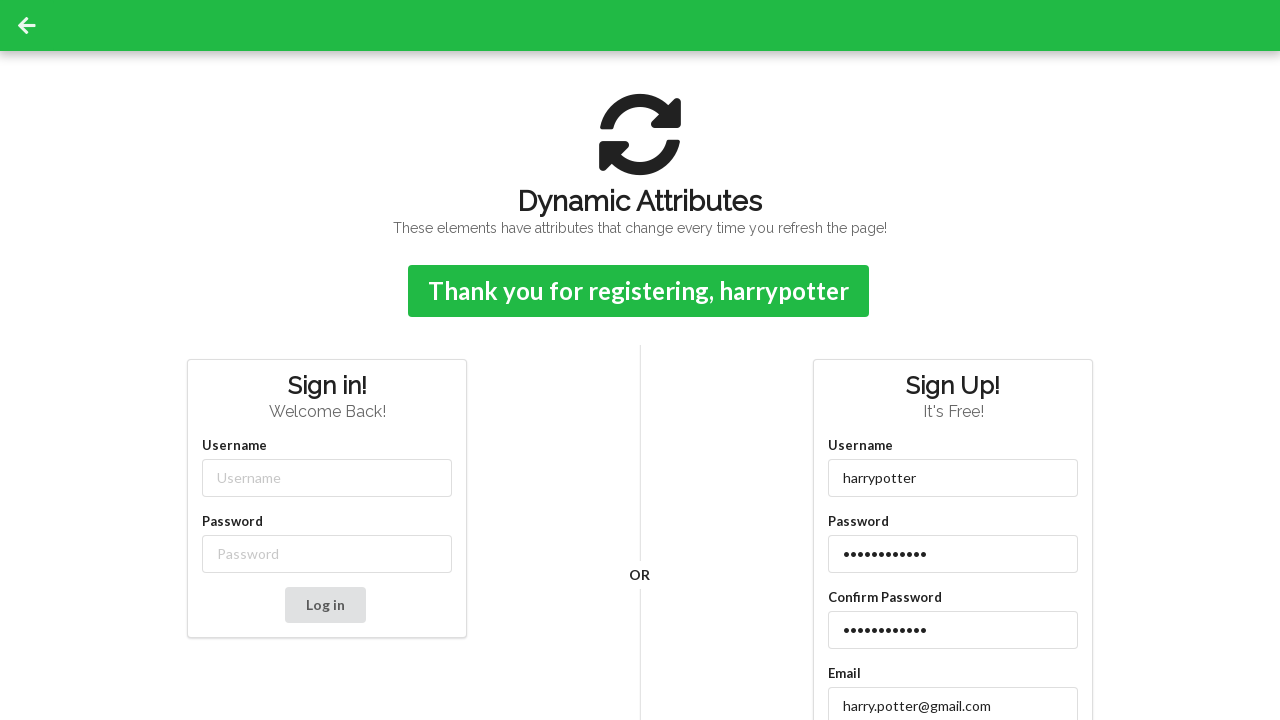

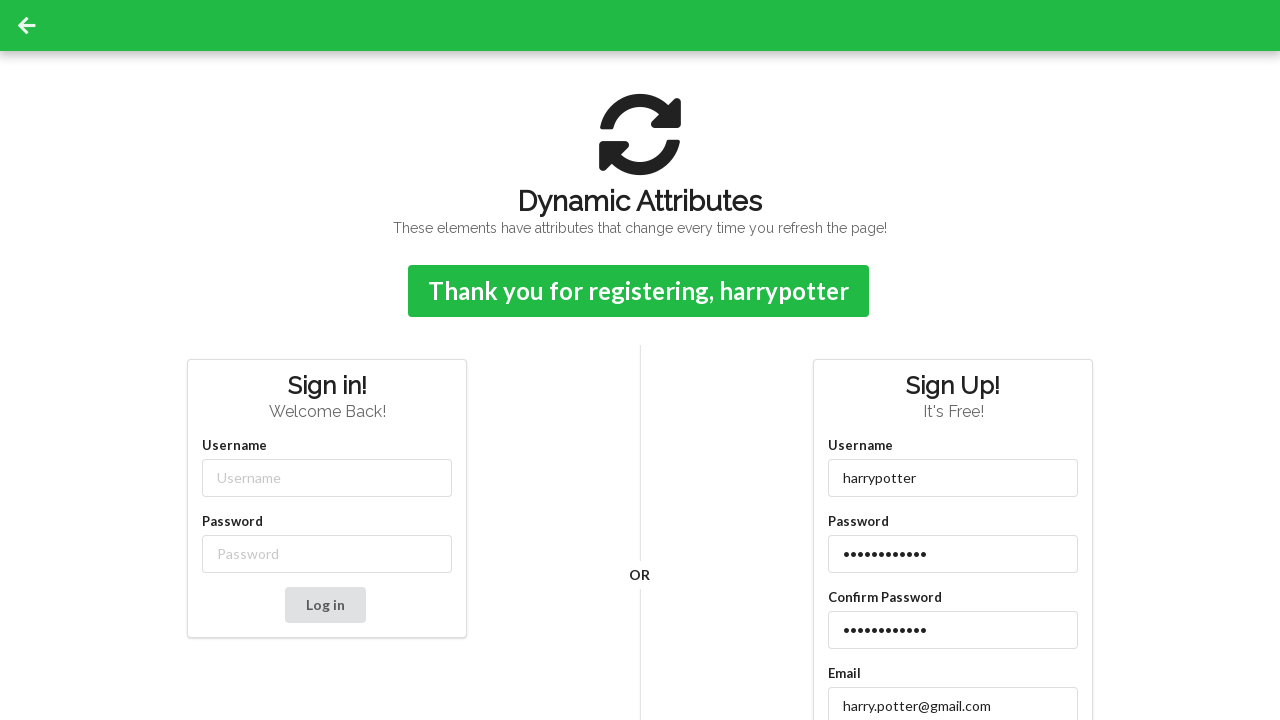